Tests AJAX content loading by clicking a button and waiting for dynamic content to appear

Starting URL: https://testautomationpractice.blogspot.com/p/gui-elements-ajax-hidden.html

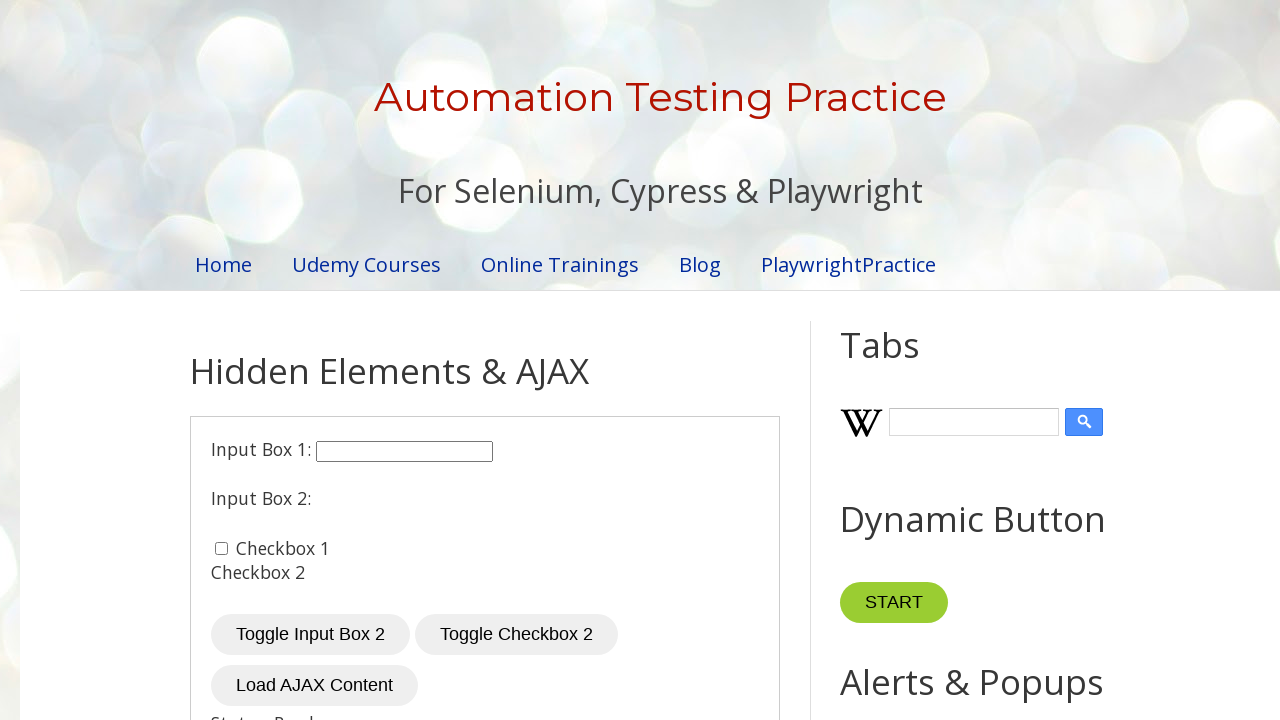

Navigated to AJAX test page
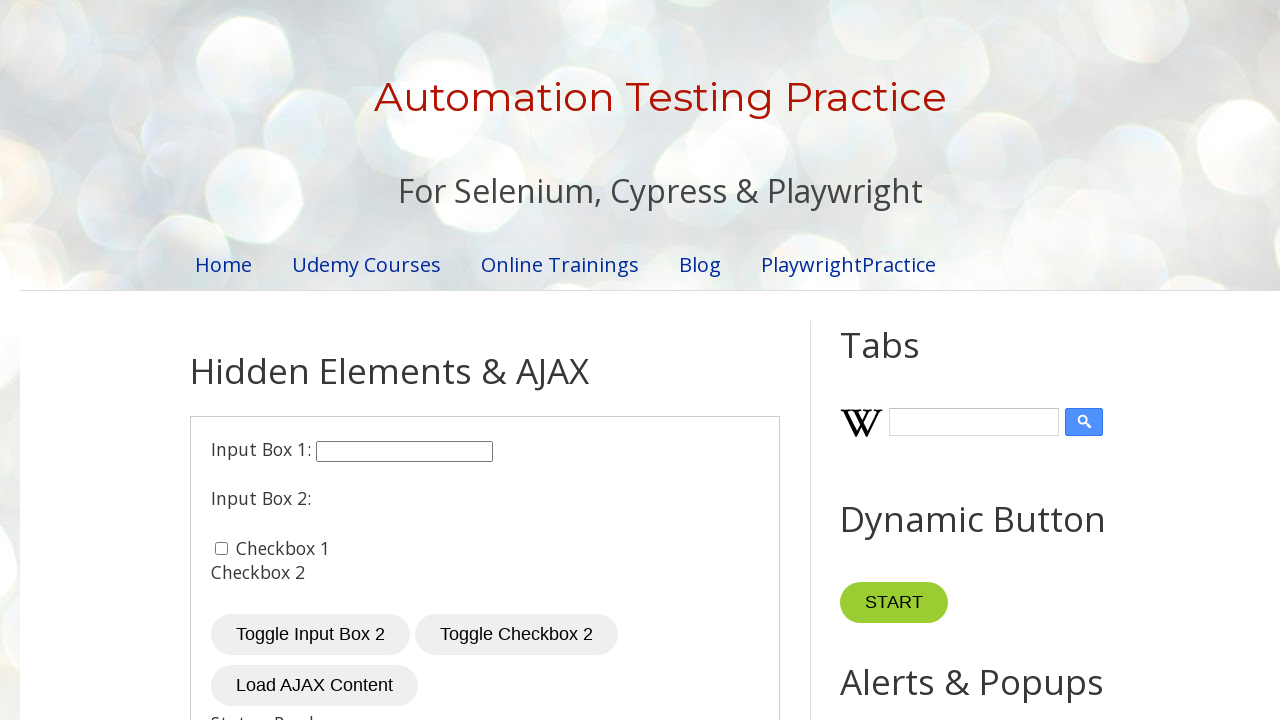

Clicked 'Load AJAX Content' button at (314, 686) on xpath=//button[text()='Load AJAX Content']
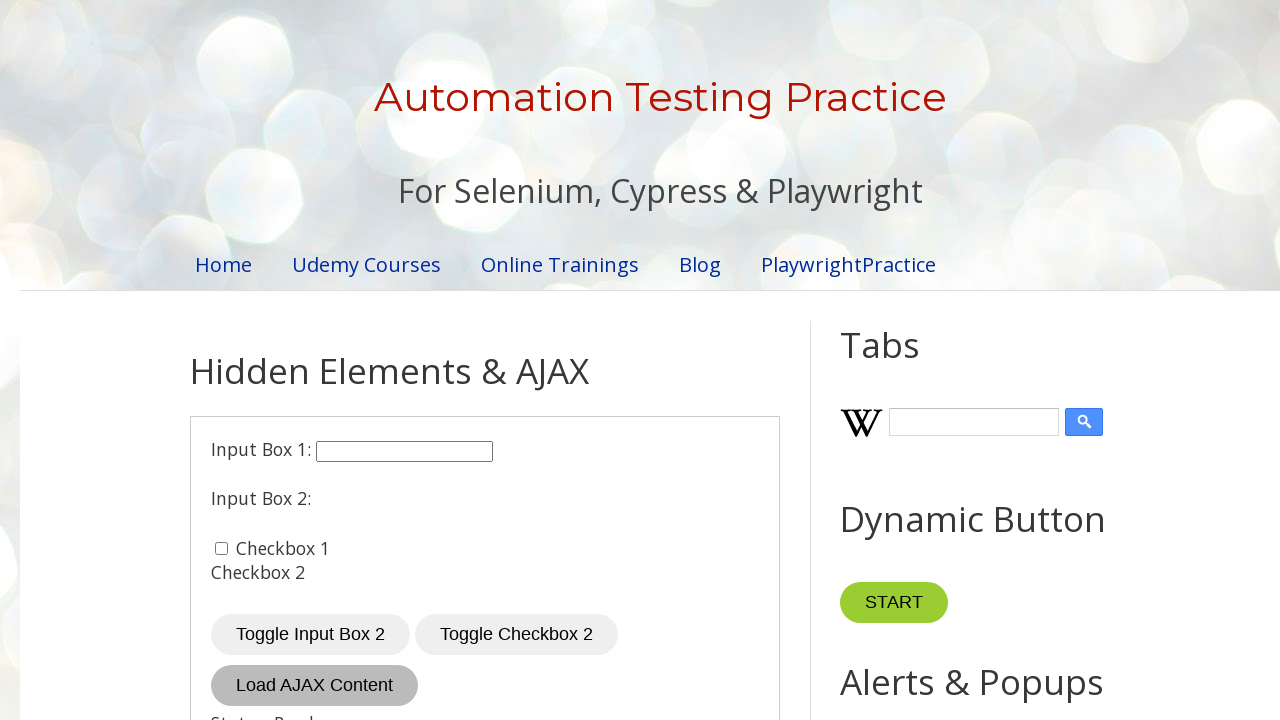

AJAX content loaded and became visible
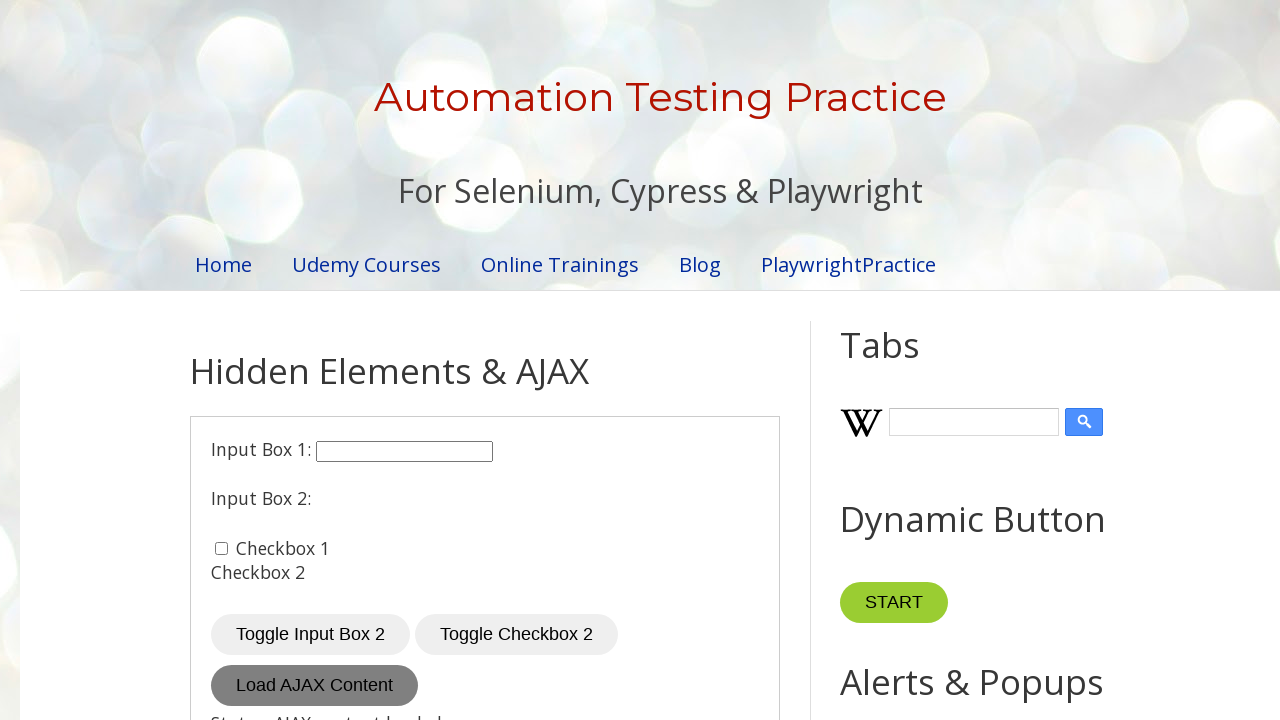

Retrieved and printed AJAX loaded content text
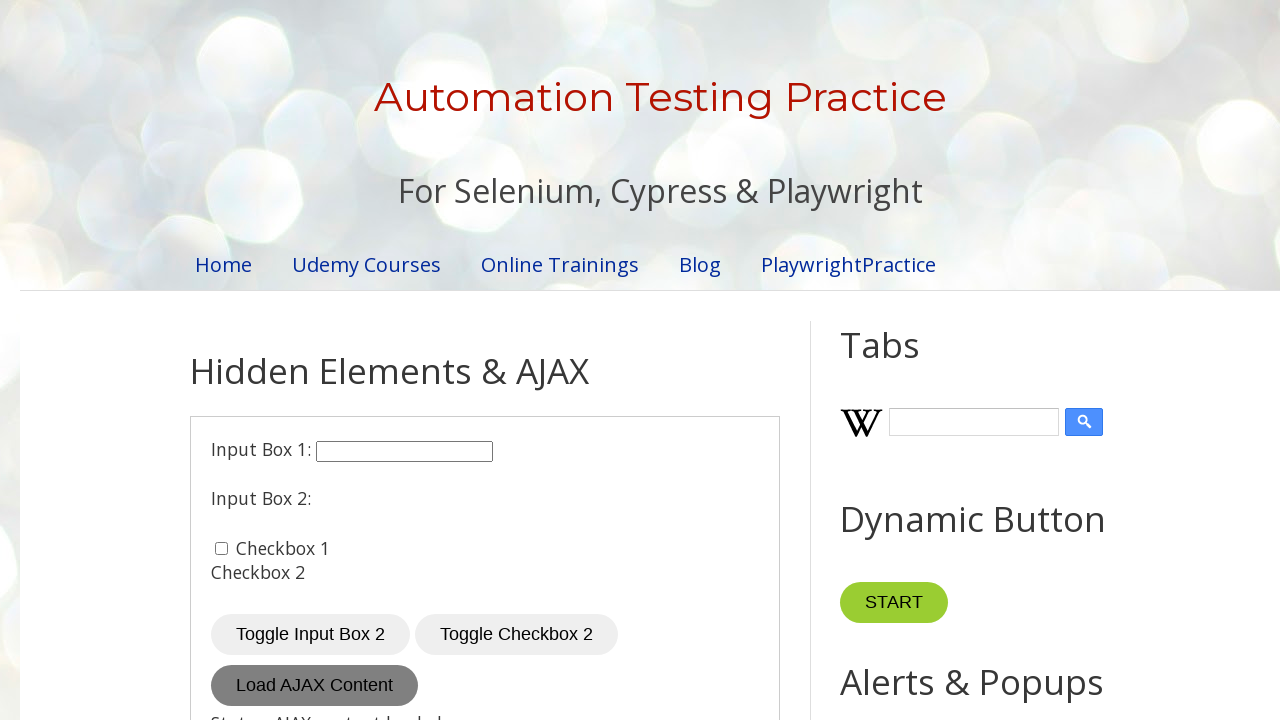

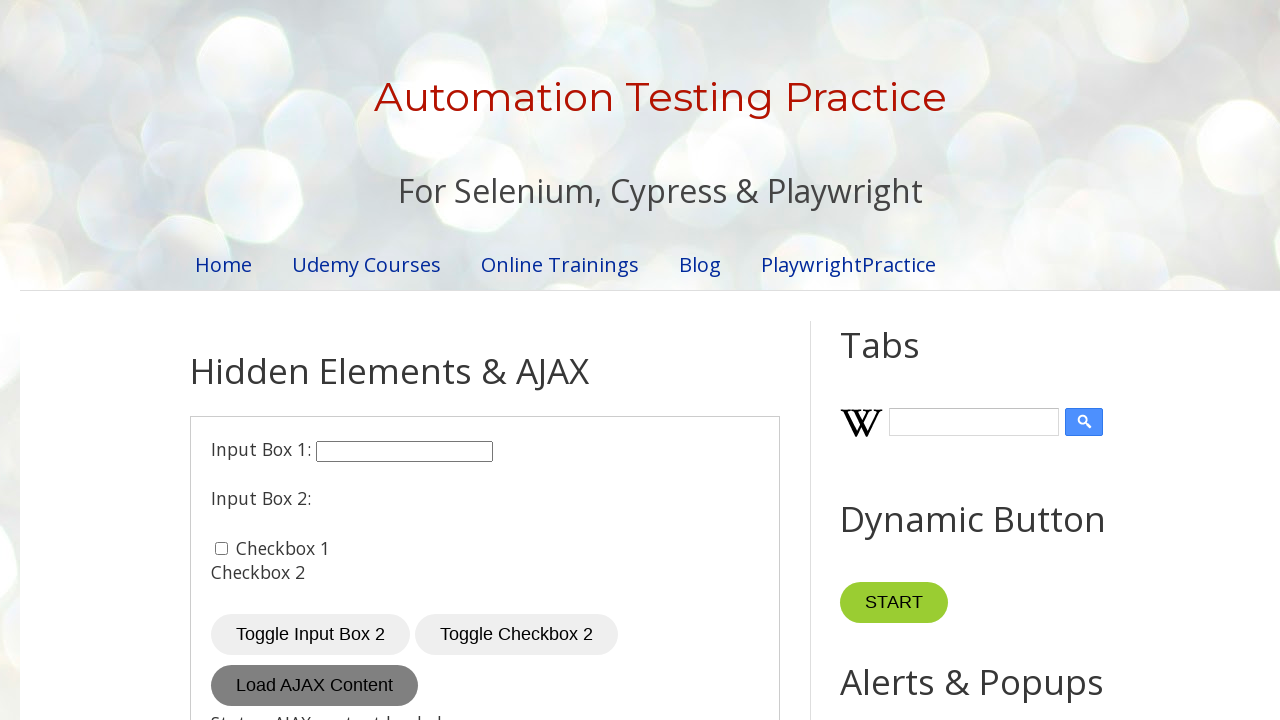